Tests a data types form by filling in personal information fields (name, address, contact details, job info) with fake data and submitting the form, then verifies all fields show success status.

Starting URL: https://bonigarcia.dev/selenium-webdriver-java/data-types.html

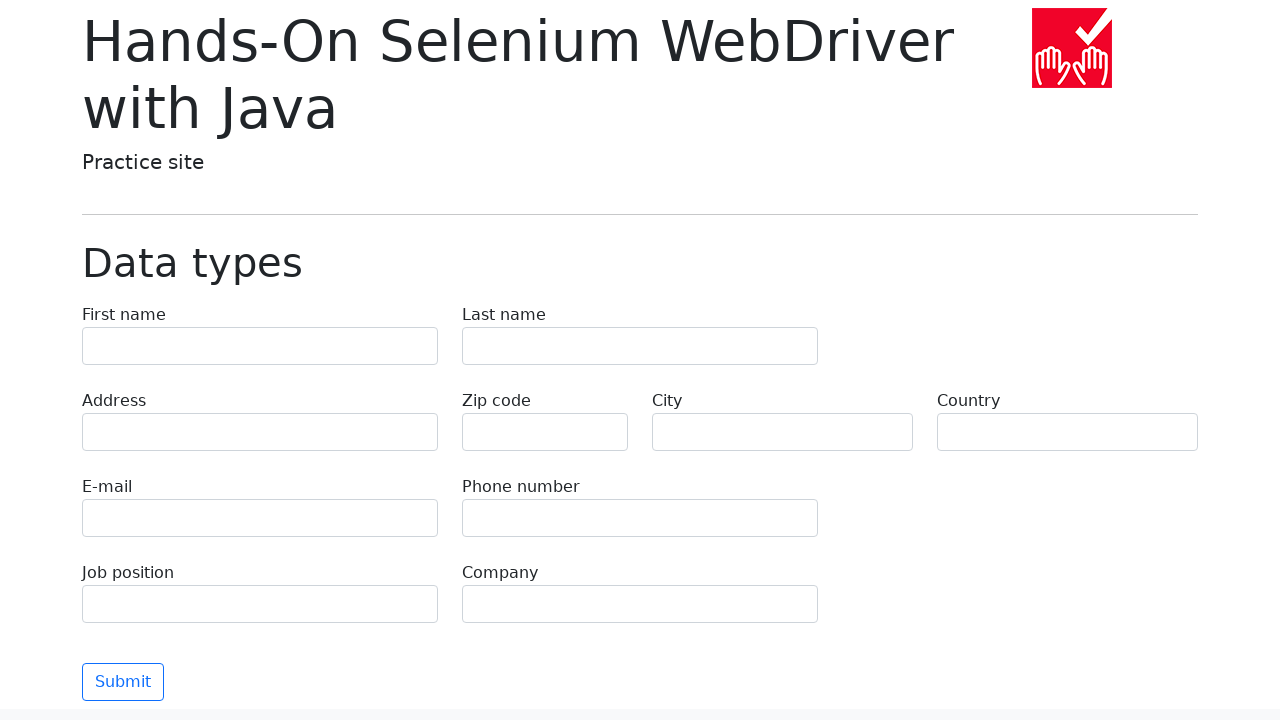

Filled first name field with 'Jennifer' on input[name='first-name']
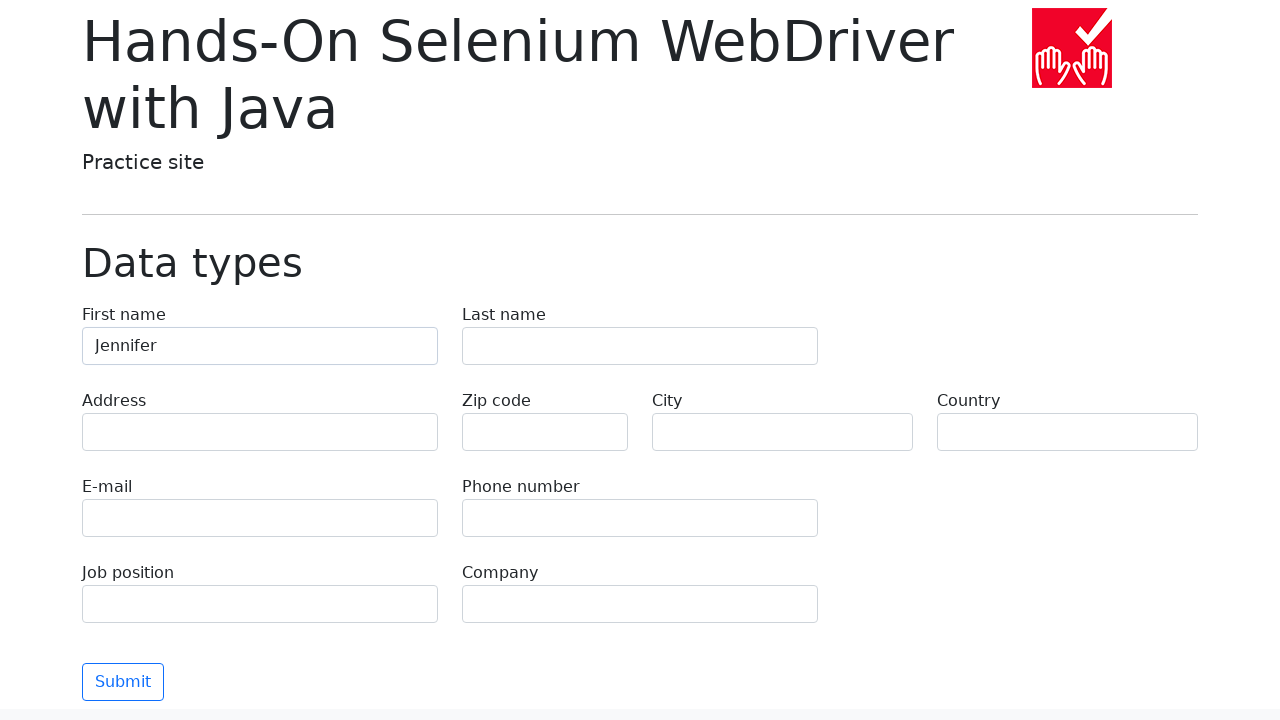

Filled last name field with 'Martinez' on input[name='last-name']
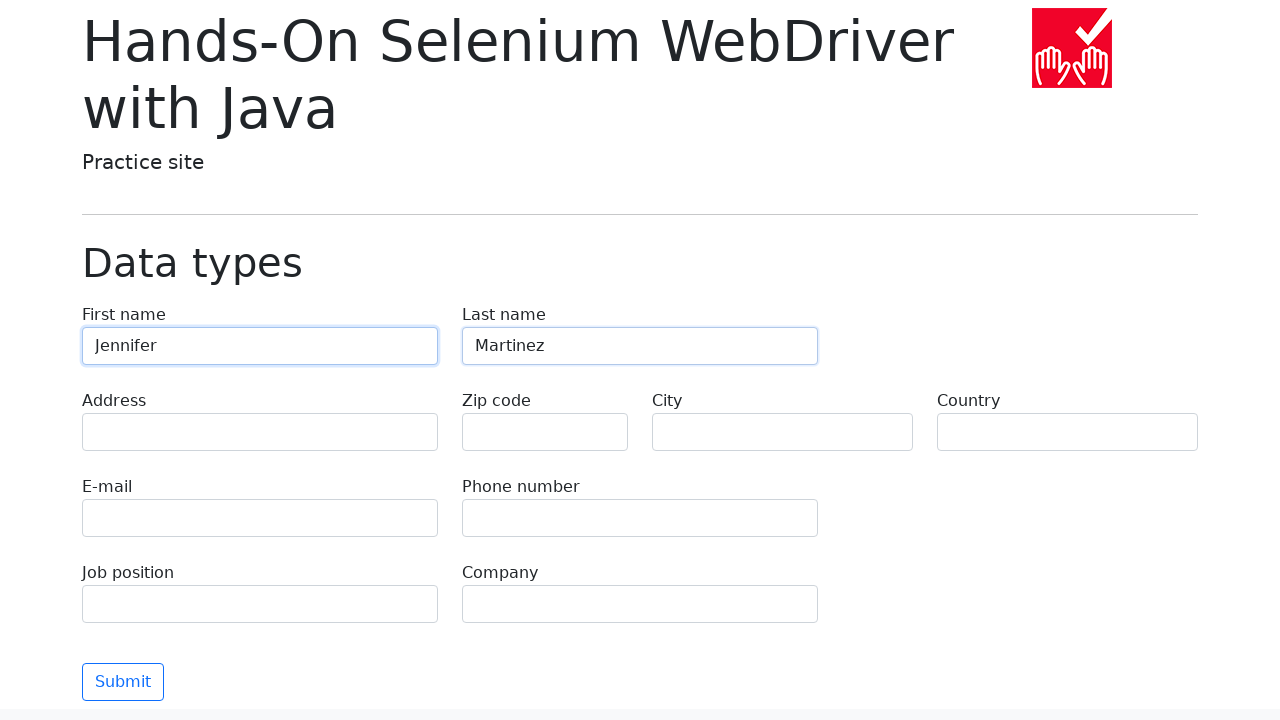

Filled address field with '742 Evergreen Terrace, Springfield, IL 62701' on input[name='address']
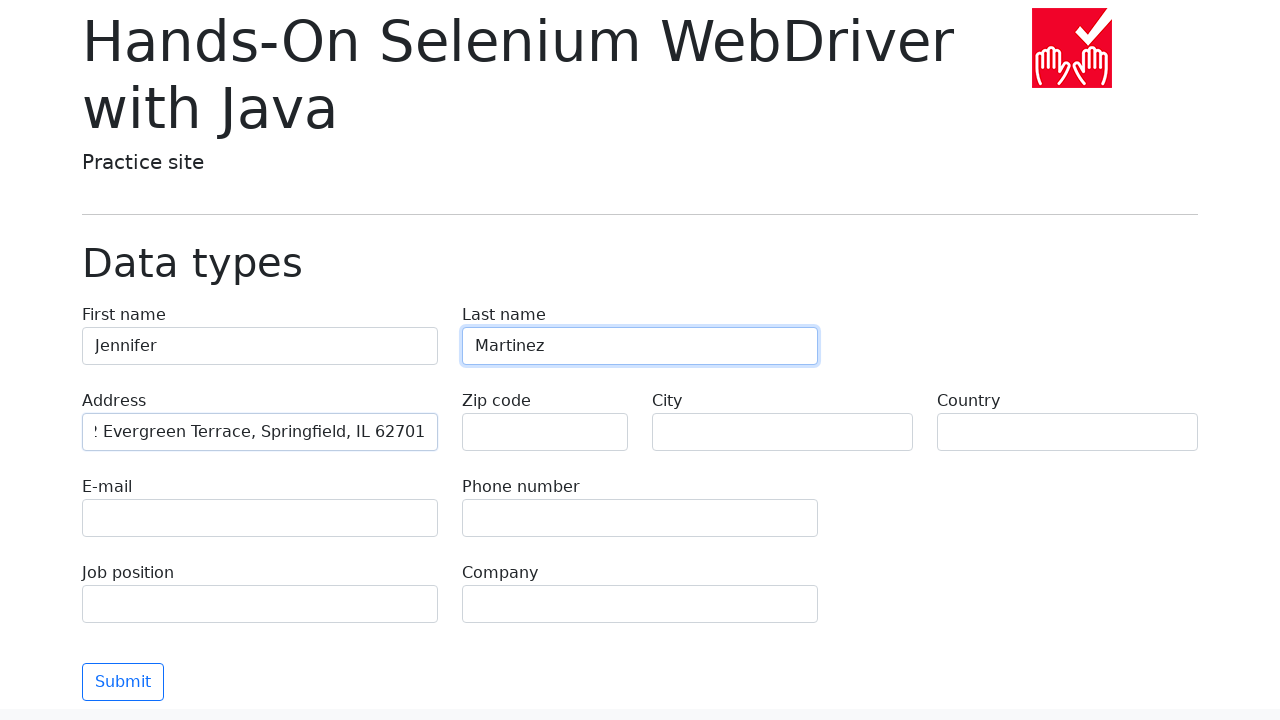

Filled zip code field with '62701' on input[name='zip-code']
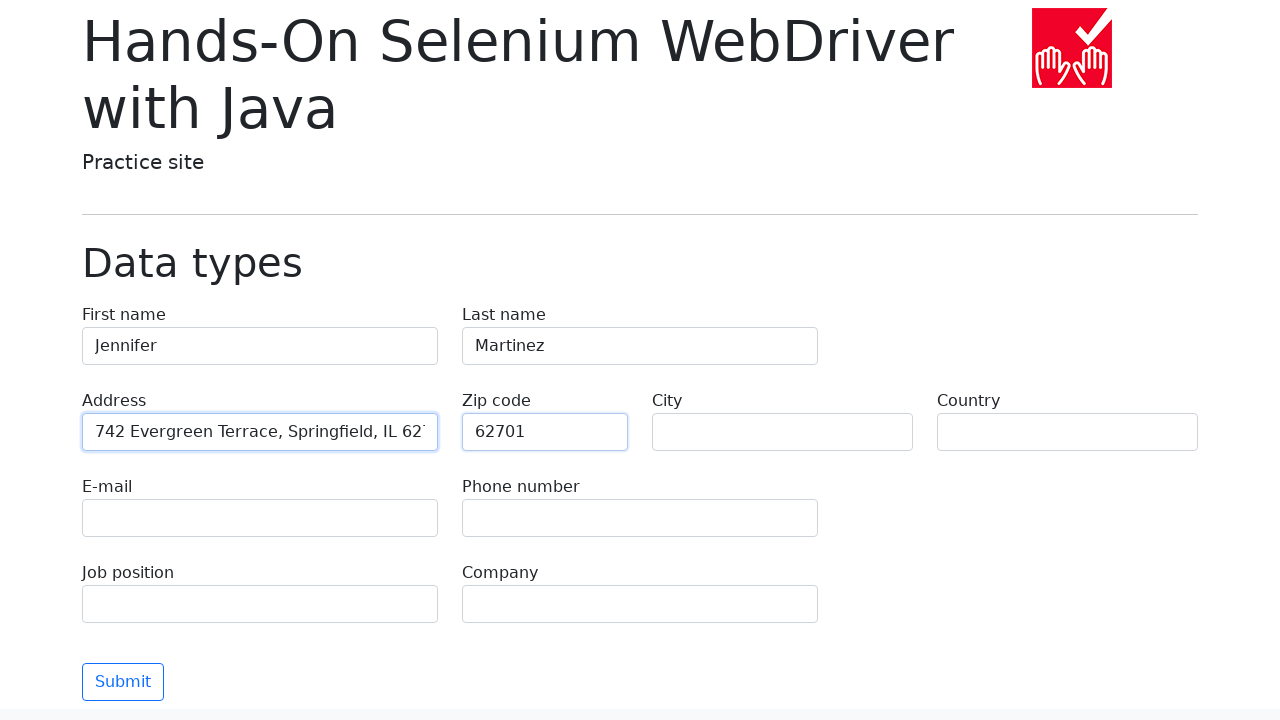

Filled city field with 'Springfield' on input[name='city']
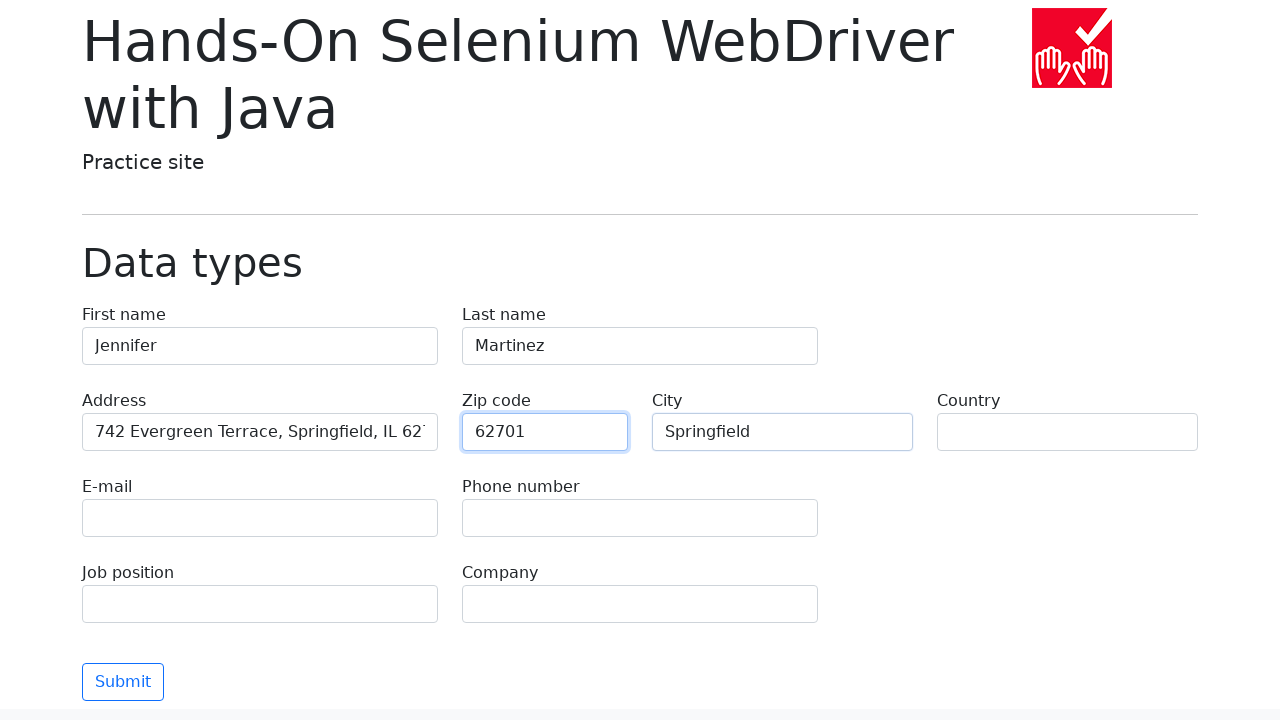

Filled country field with 'United States' on input[name='country']
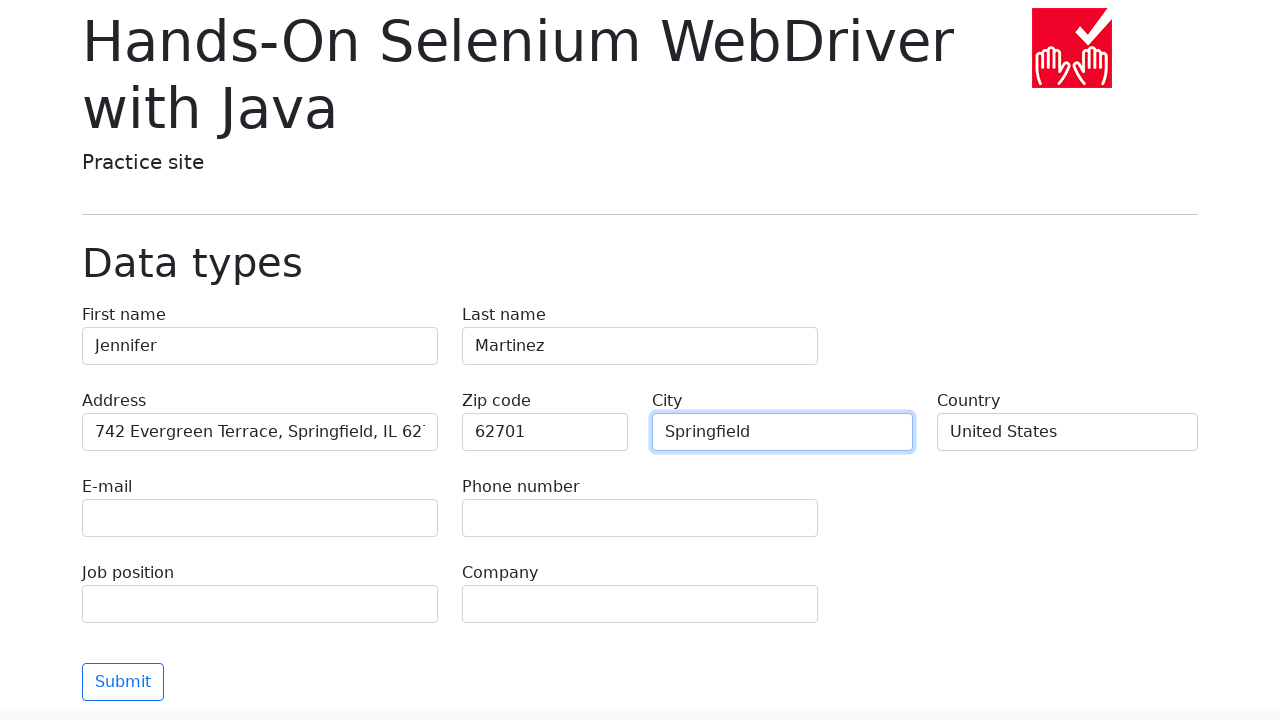

Filled email field with 'jennifer.martinez@example.com' on input[name='e-mail']
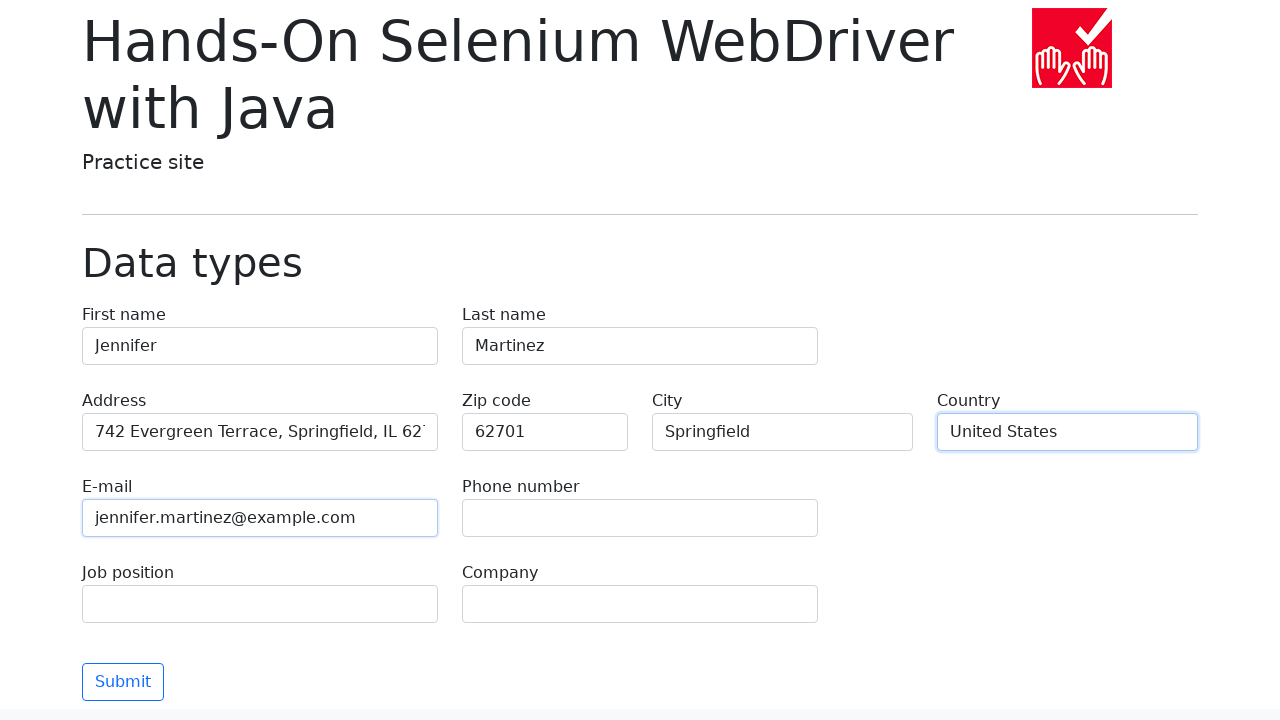

Filled phone field with '555-123-4567' on input[name='phone']
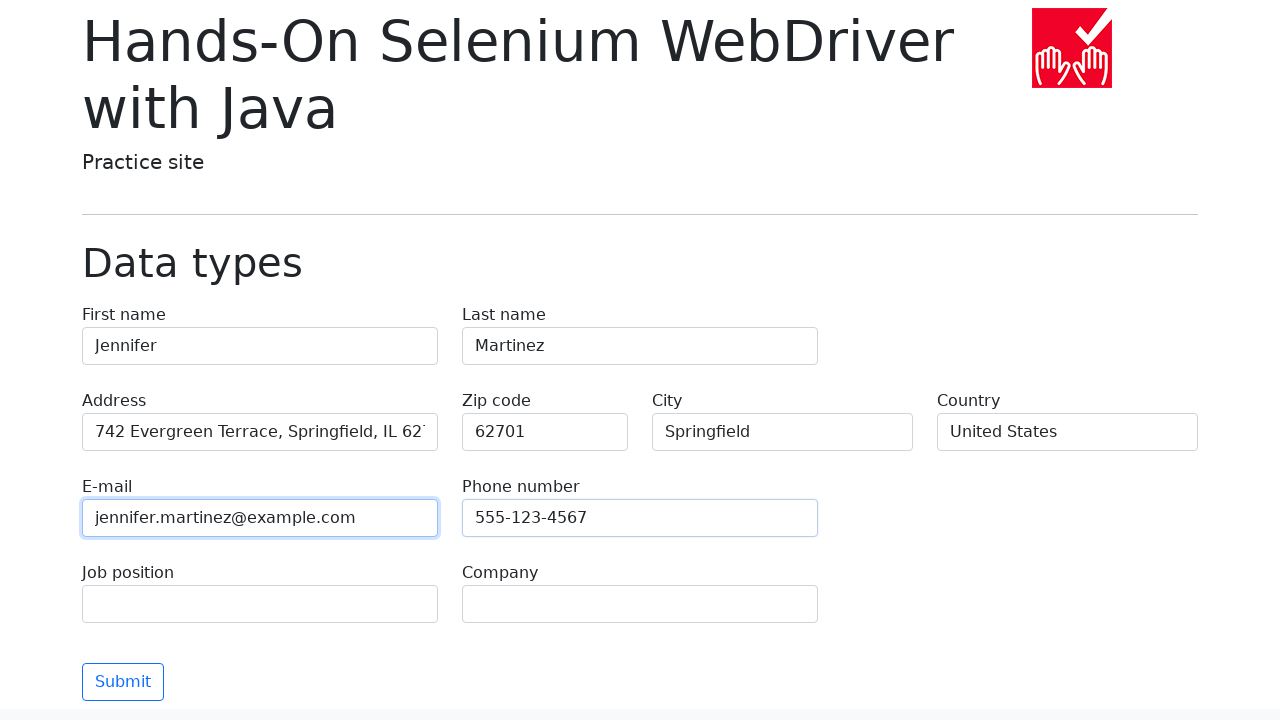

Filled job position field with 'Software Engineer' on input[name='job-position']
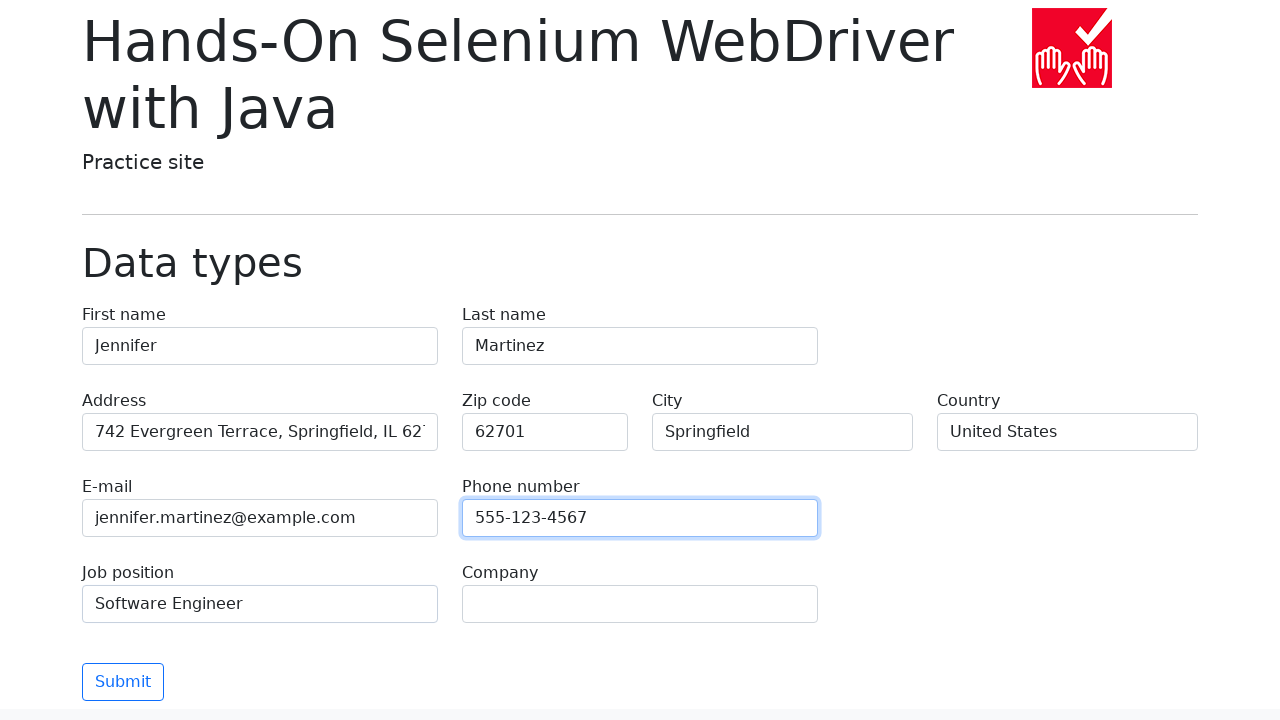

Filled company field with 'TechCorp Industries' on input[name='company']
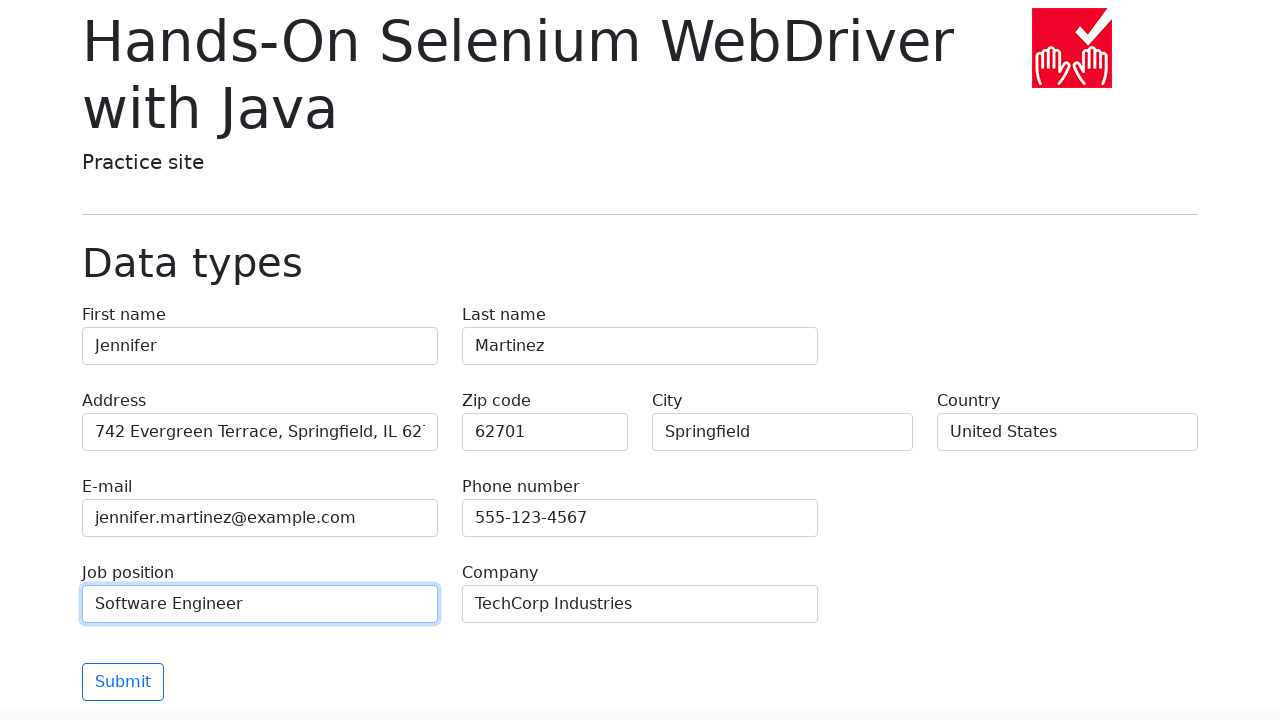

Submitted the data types form
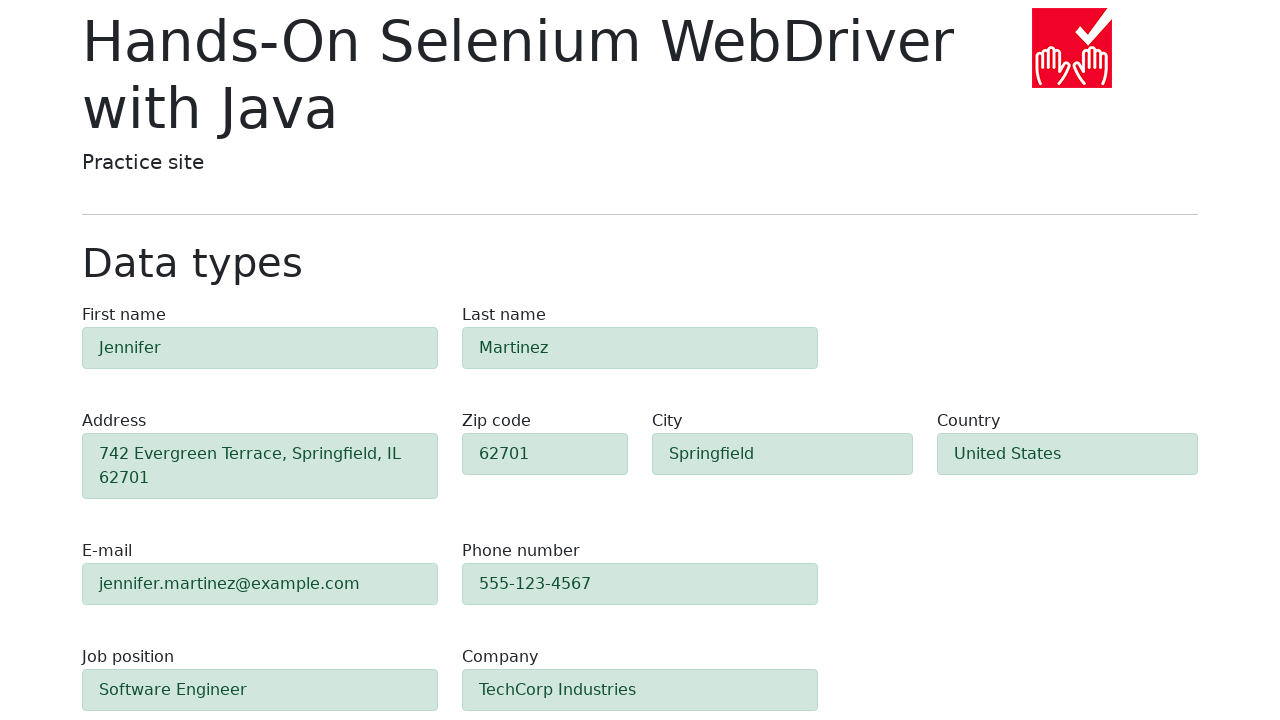

Success alert elements appeared, confirming form submission and validation
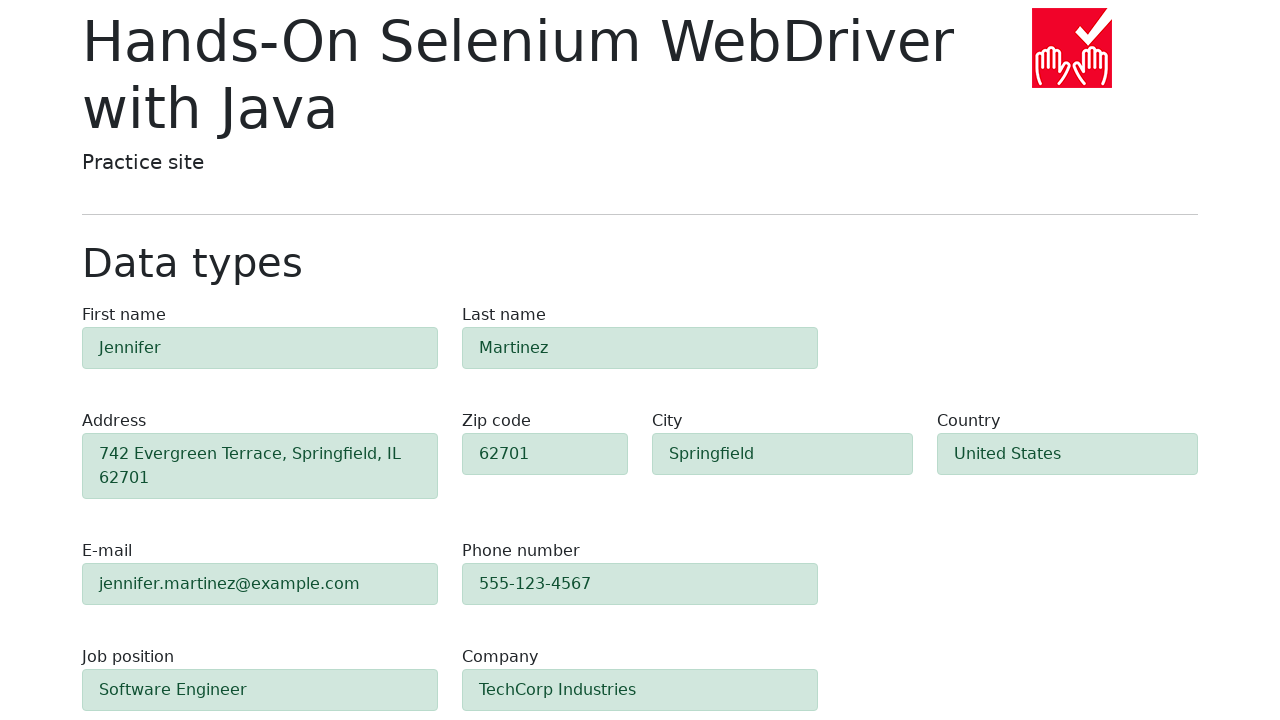

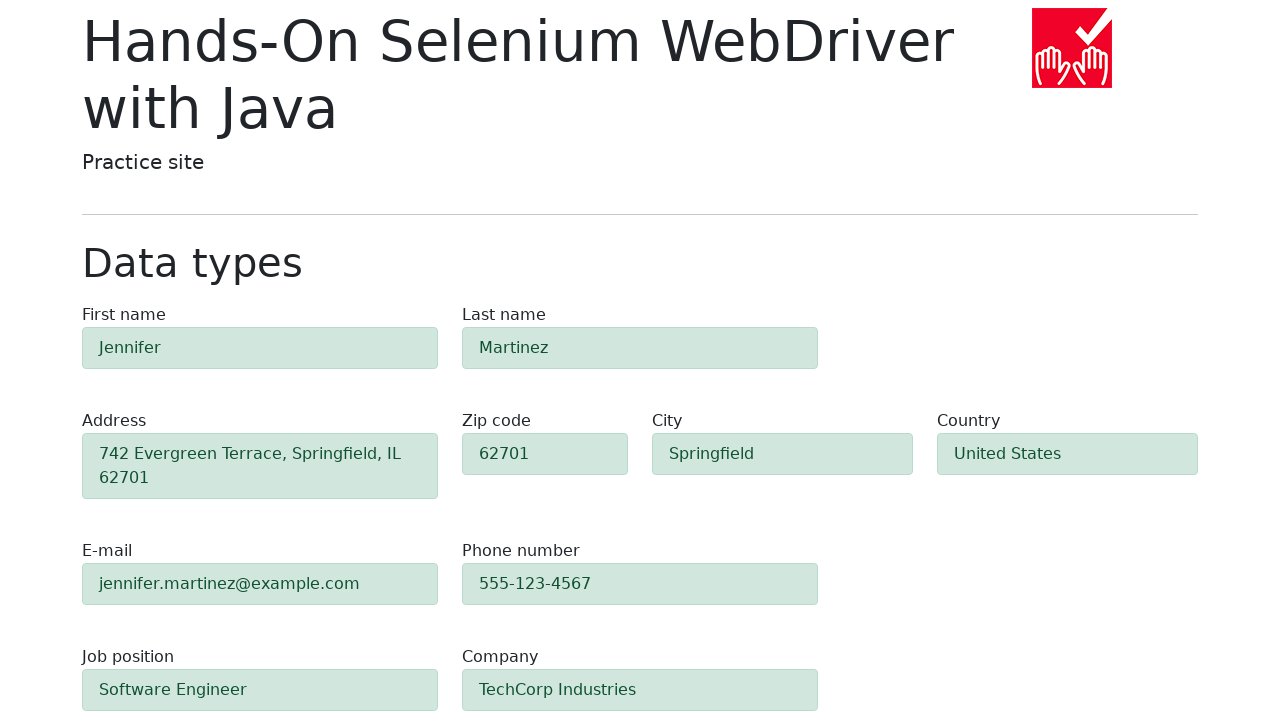